Tests checkbox interaction by finding all checkboxes within a specific container on an HTML tutorial page and clicking each one to select them.

Starting URL: http://www.tizag.com/htmlT/htmlcheckboxes.php

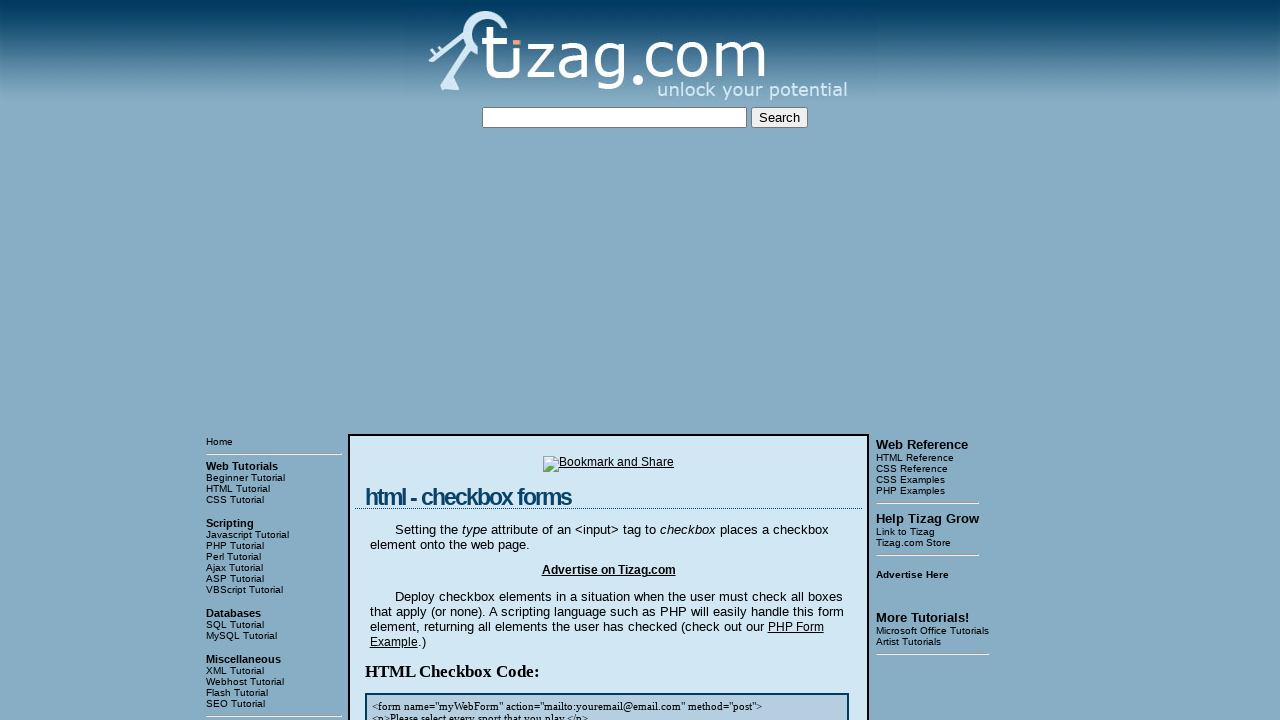

Located checkbox container and waited for it to load
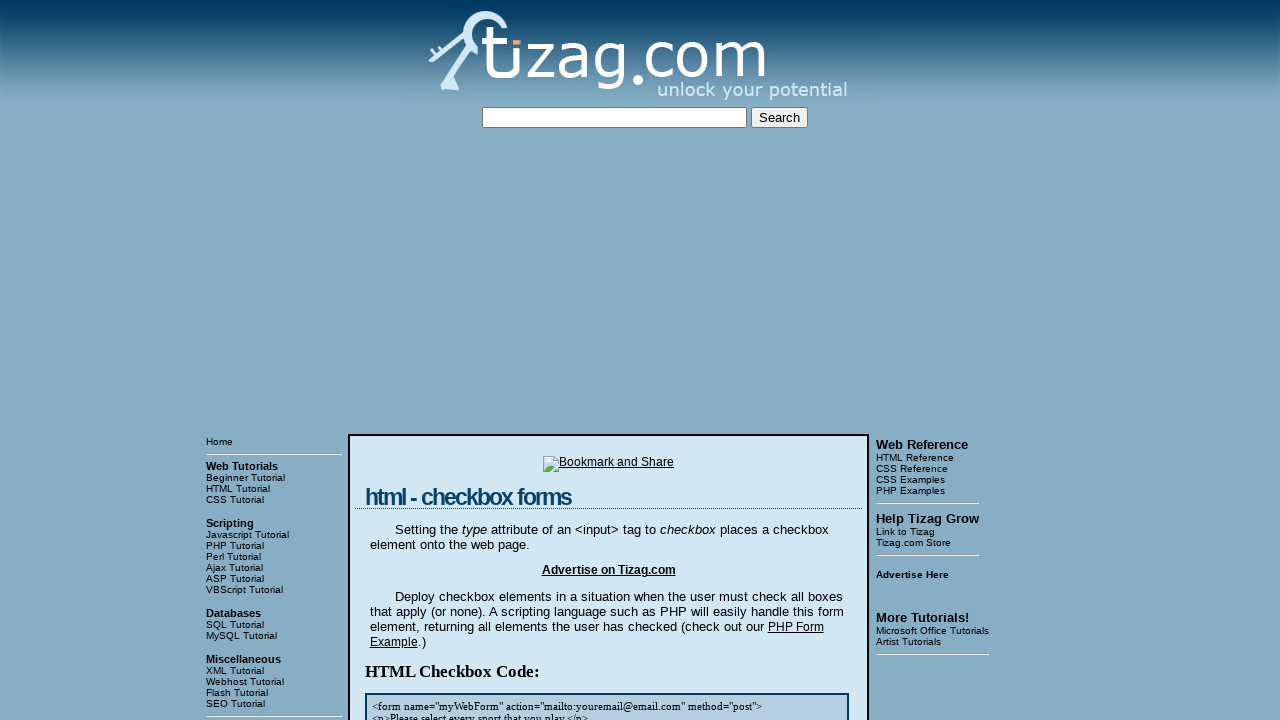

Found all checkboxes with name='sports' in the container
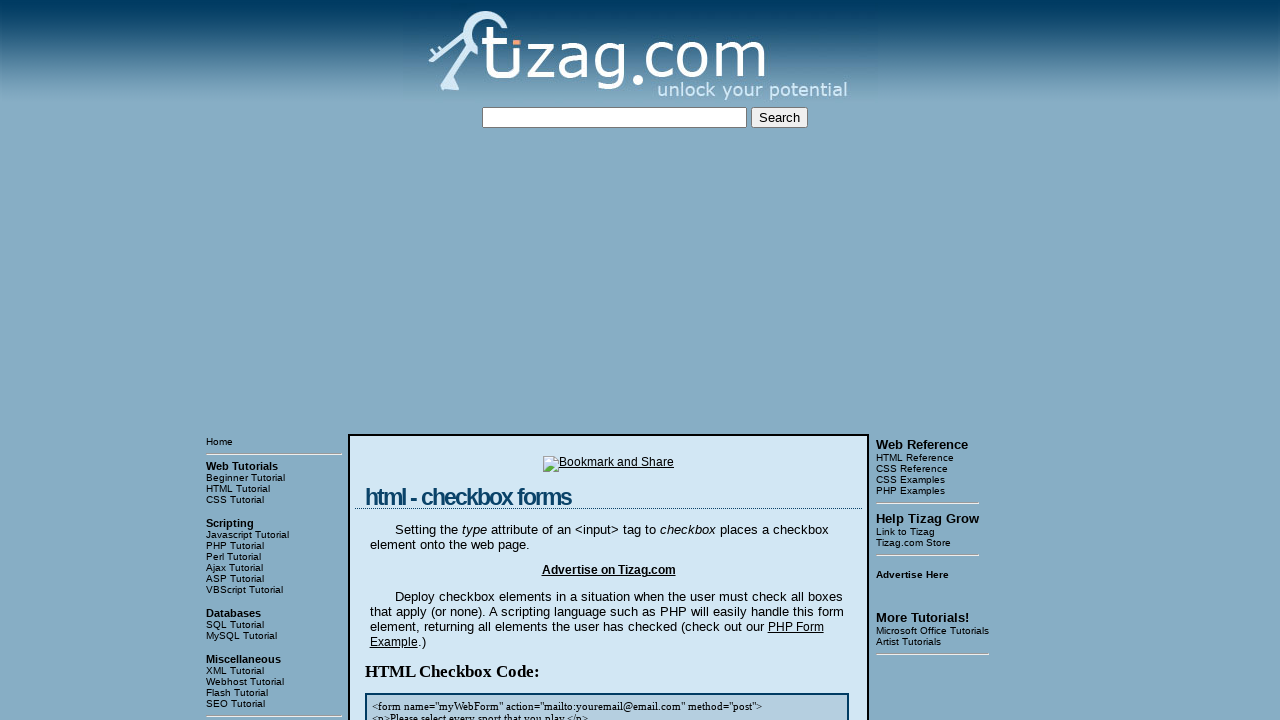

Counted total checkboxes: 4
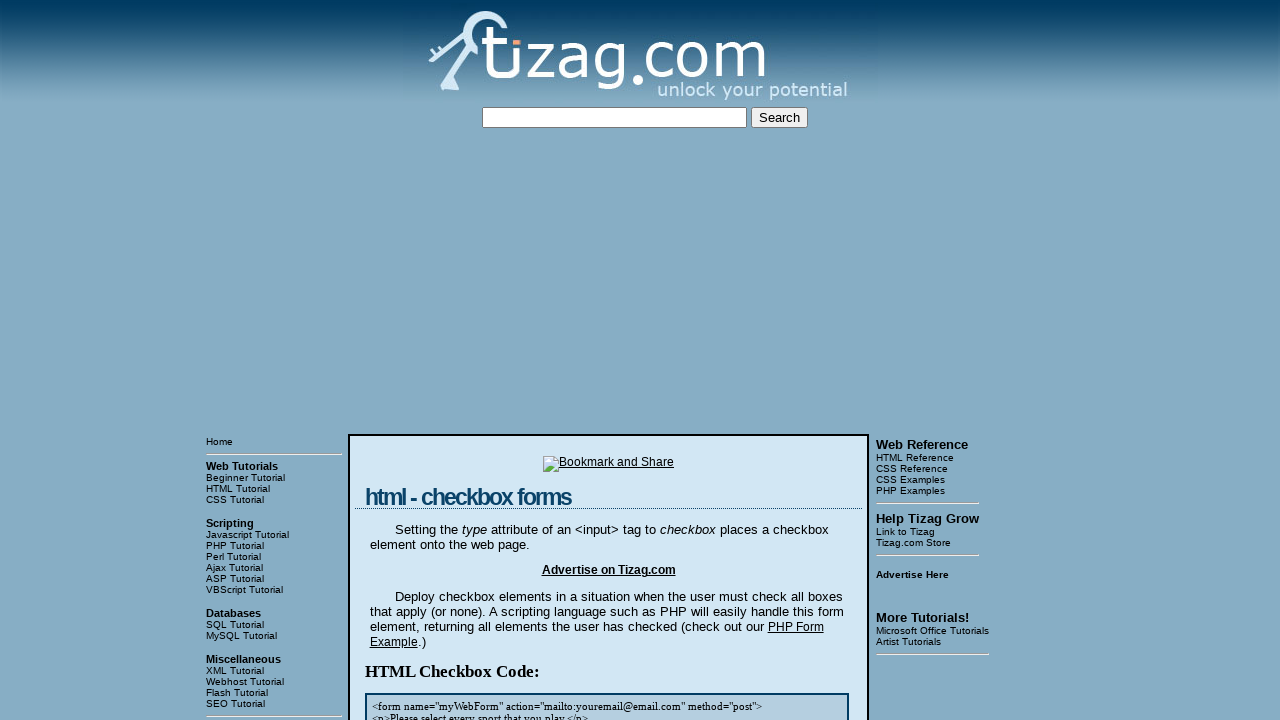

Clicked checkbox 1 of 4 to select it at (422, 360) on xpath=/html/body/table[3]/tbody/tr[1]/td[2]/table/tbody/tr/td/div[4] >> input[na
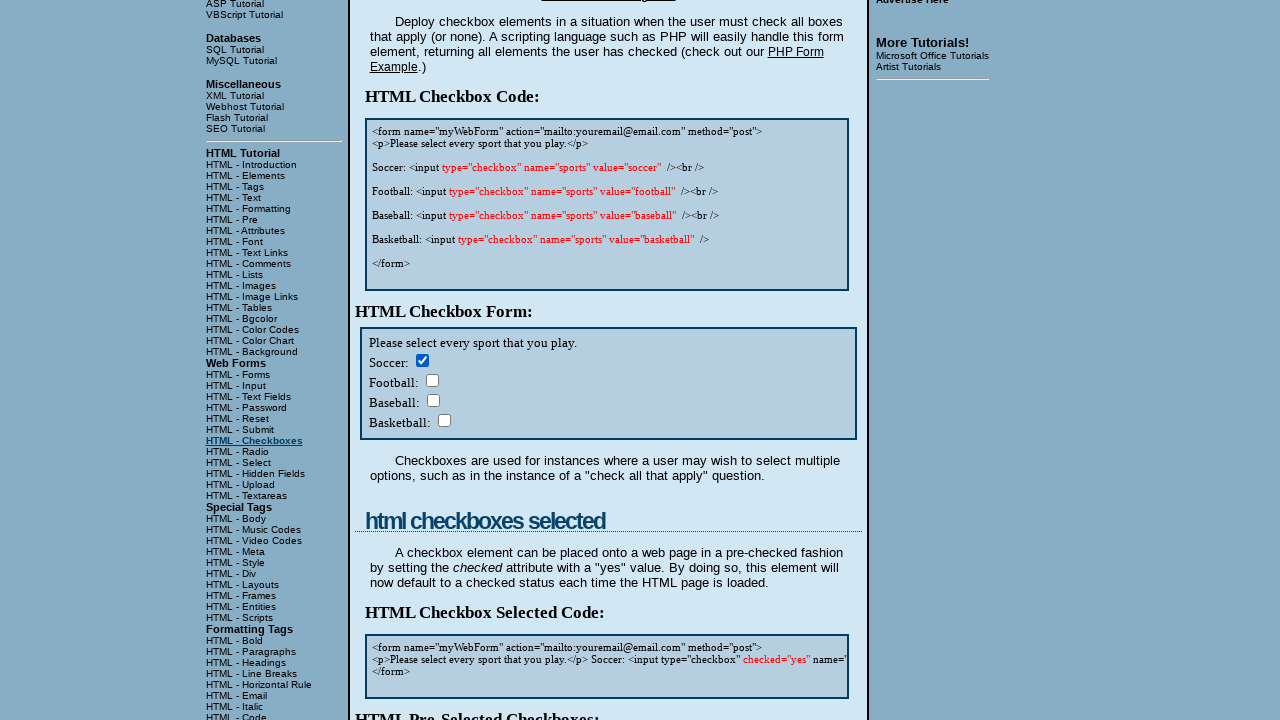

Clicked checkbox 2 of 4 to select it at (432, 380) on xpath=/html/body/table[3]/tbody/tr[1]/td[2]/table/tbody/tr/td/div[4] >> input[na
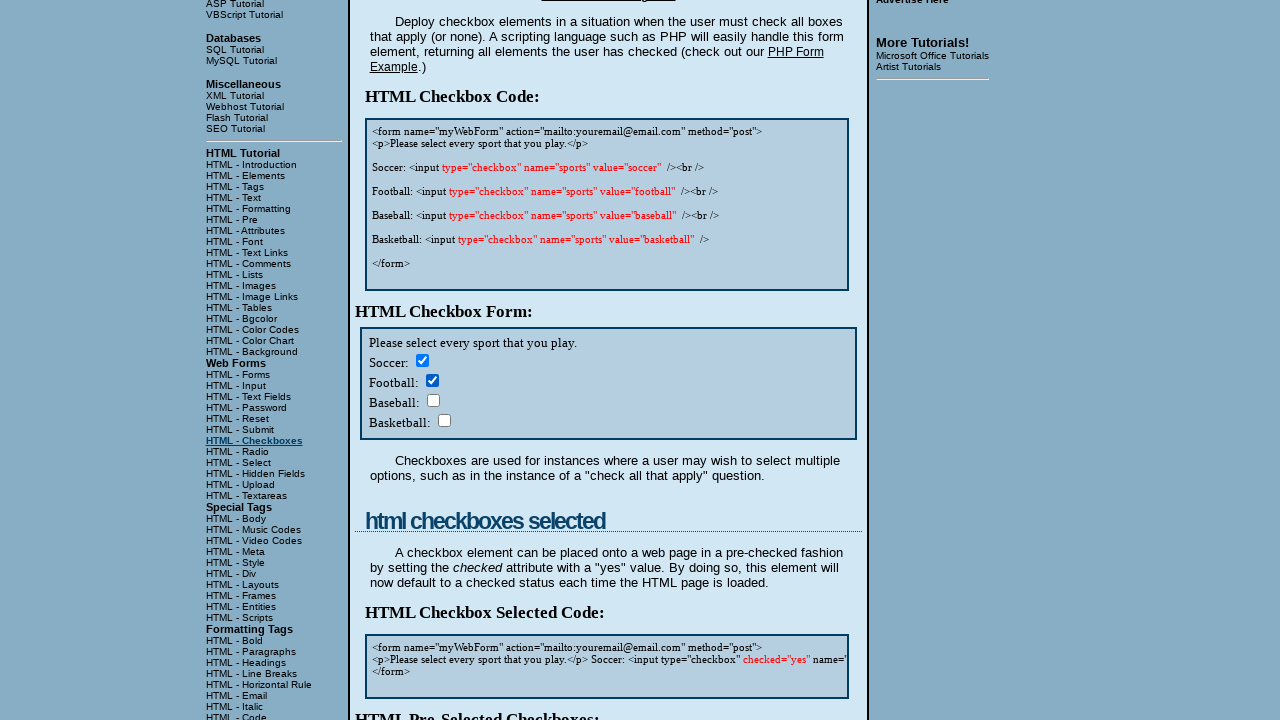

Clicked checkbox 3 of 4 to select it at (433, 400) on xpath=/html/body/table[3]/tbody/tr[1]/td[2]/table/tbody/tr/td/div[4] >> input[na
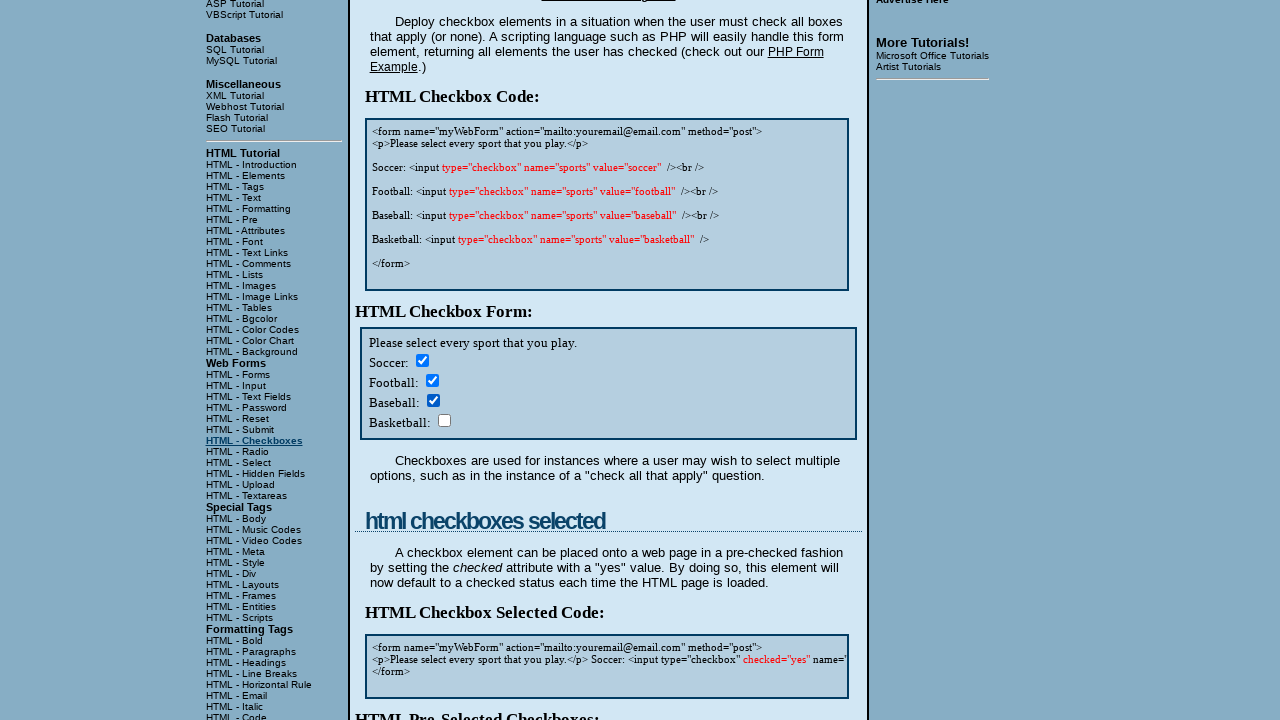

Clicked checkbox 4 of 4 to select it at (444, 420) on xpath=/html/body/table[3]/tbody/tr[1]/td[2]/table/tbody/tr/td/div[4] >> input[na
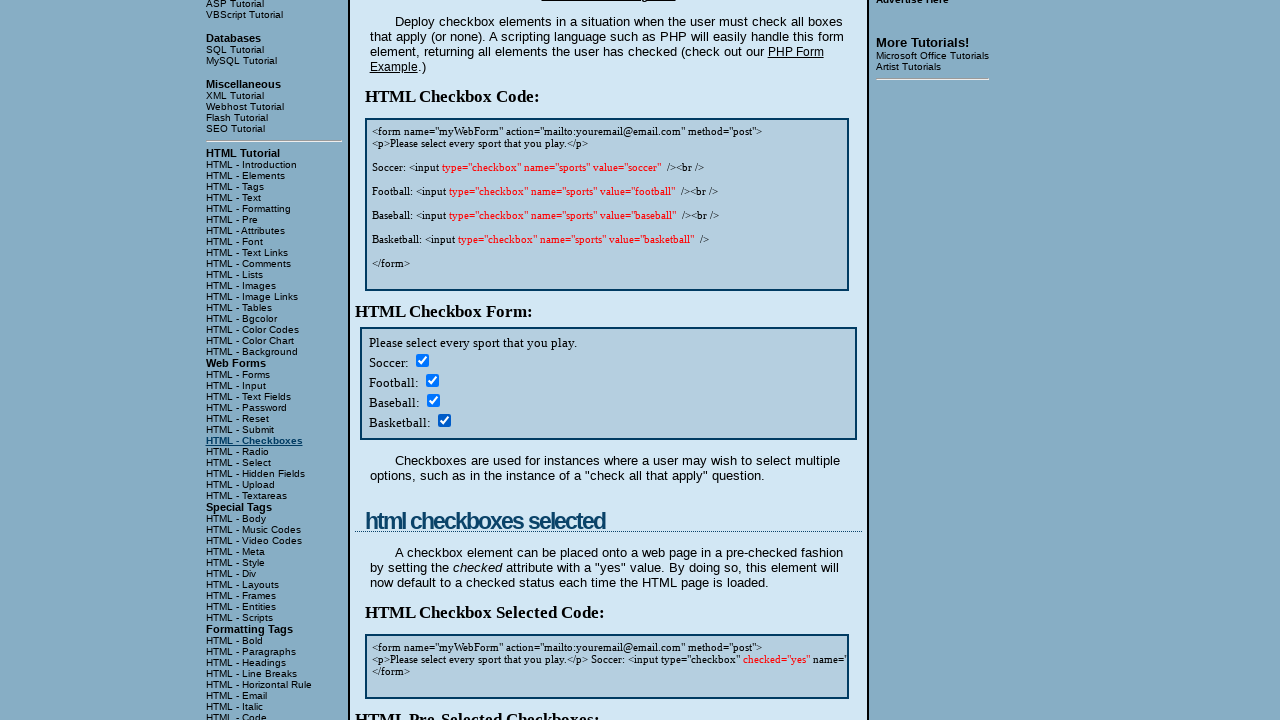

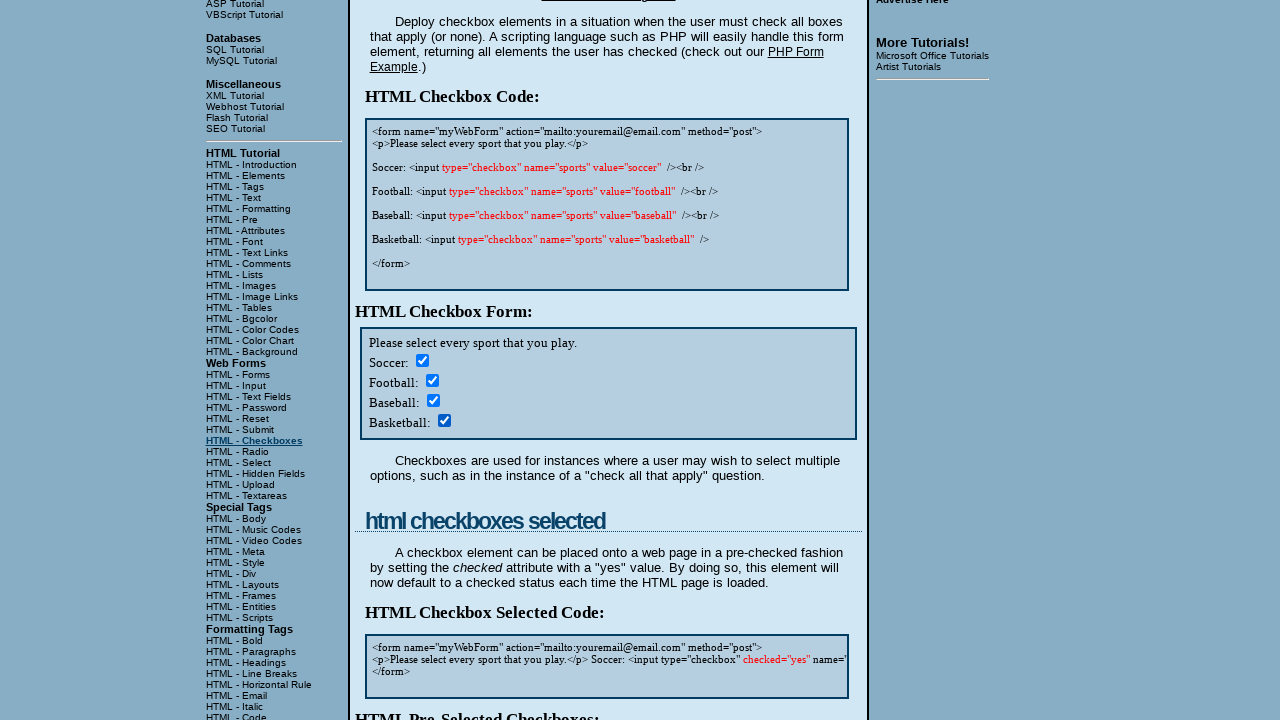